Navigates to Demo Tables page and verifies username and firstname columns are present in the table

Starting URL: http://automationbykrishna.com

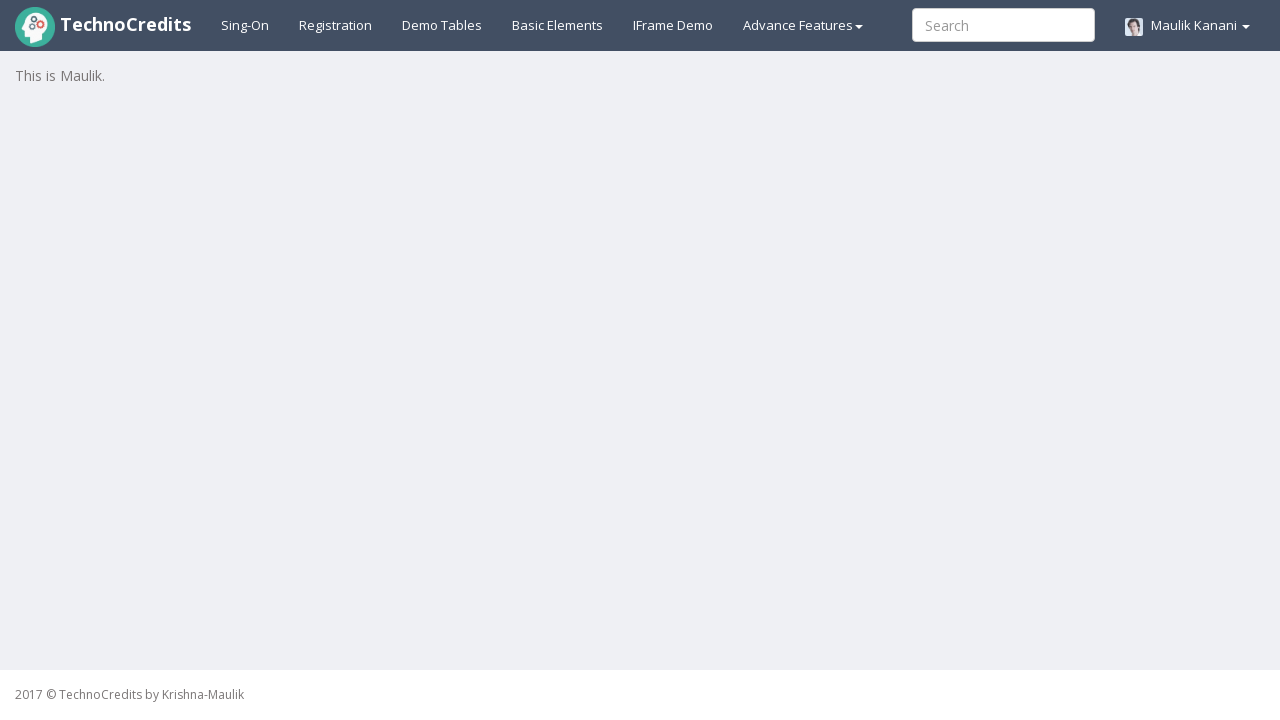

Clicked on Demo Tables link at (442, 25) on text=Demo Tables
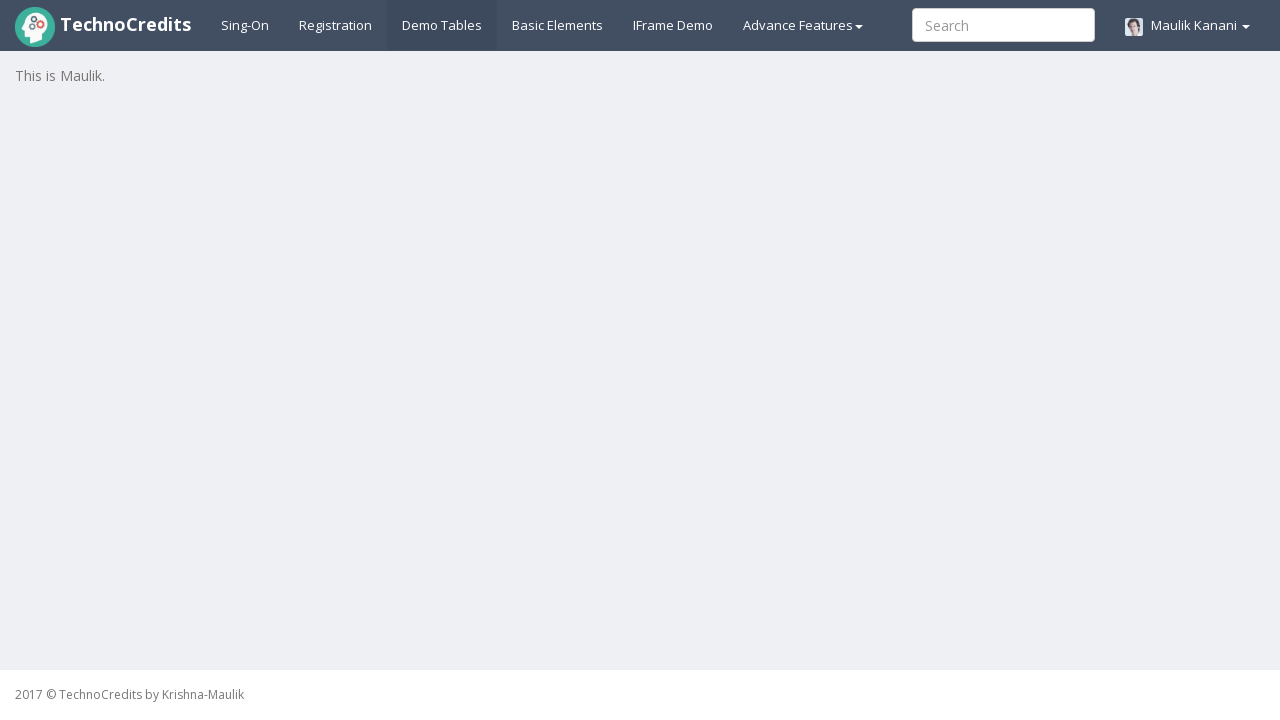

Waited for username column (column 4) to be visible in table1
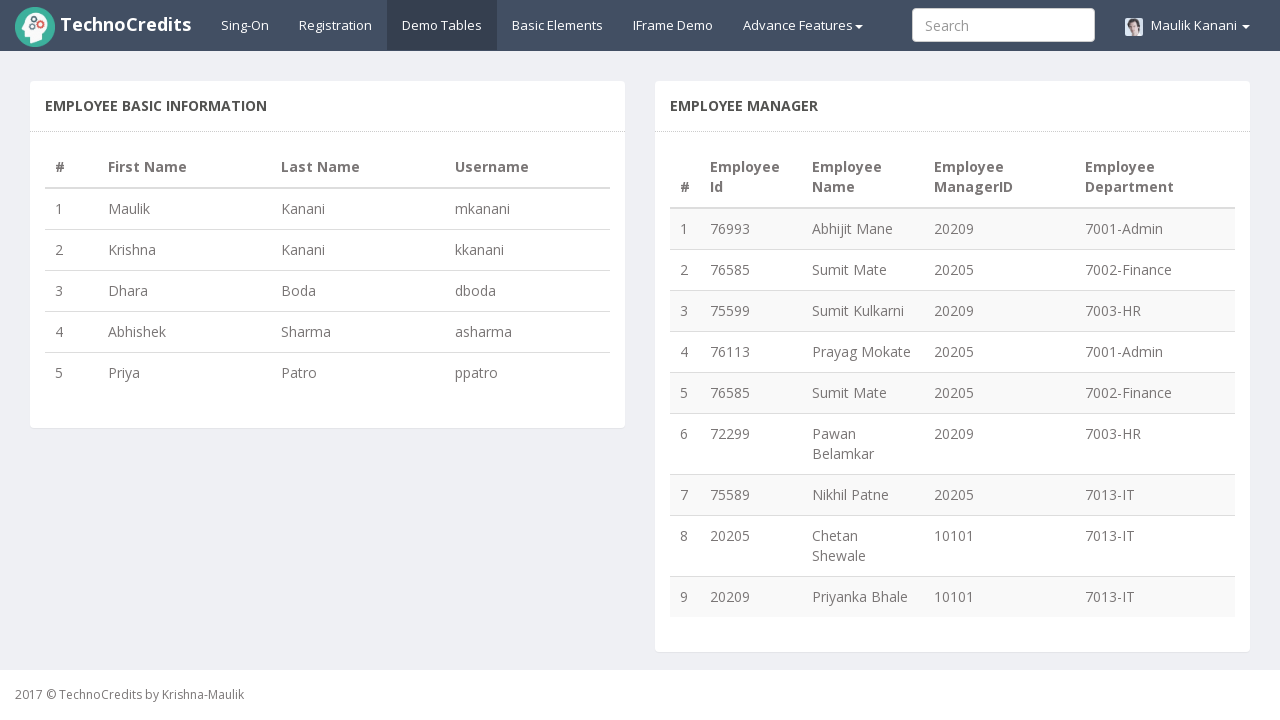

Waited for firstname column (column 2) to be visible in table1
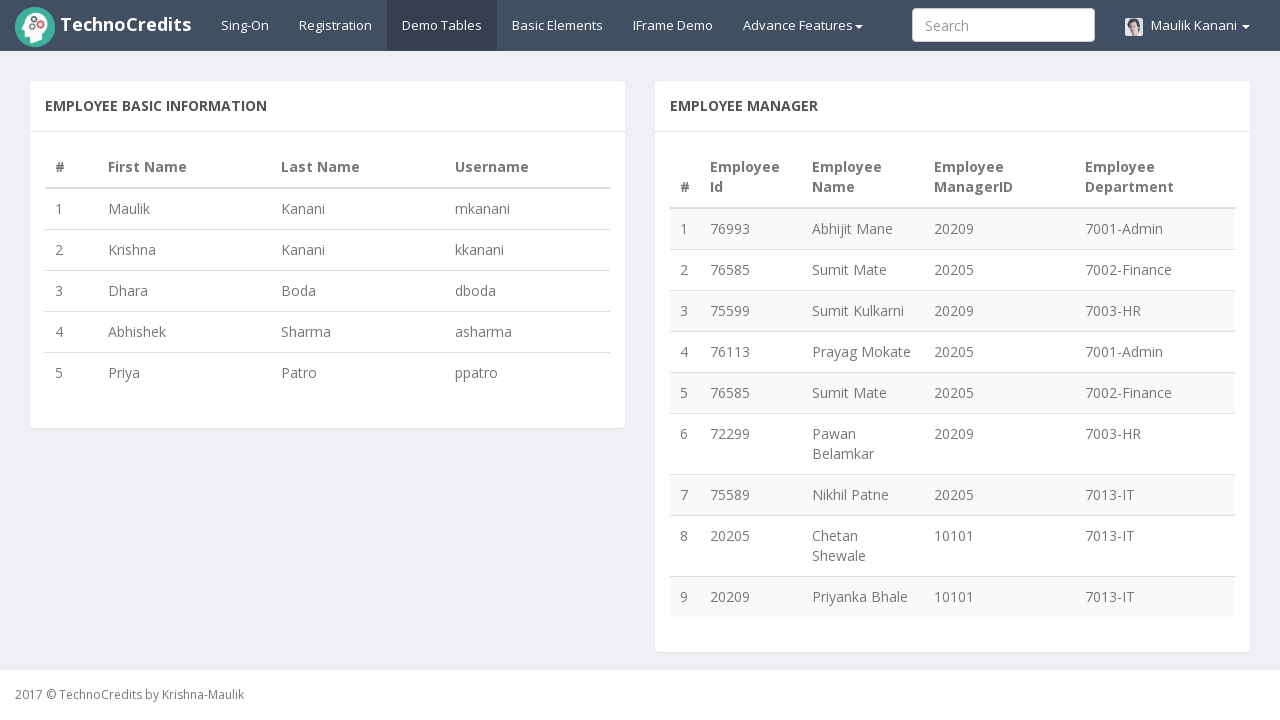

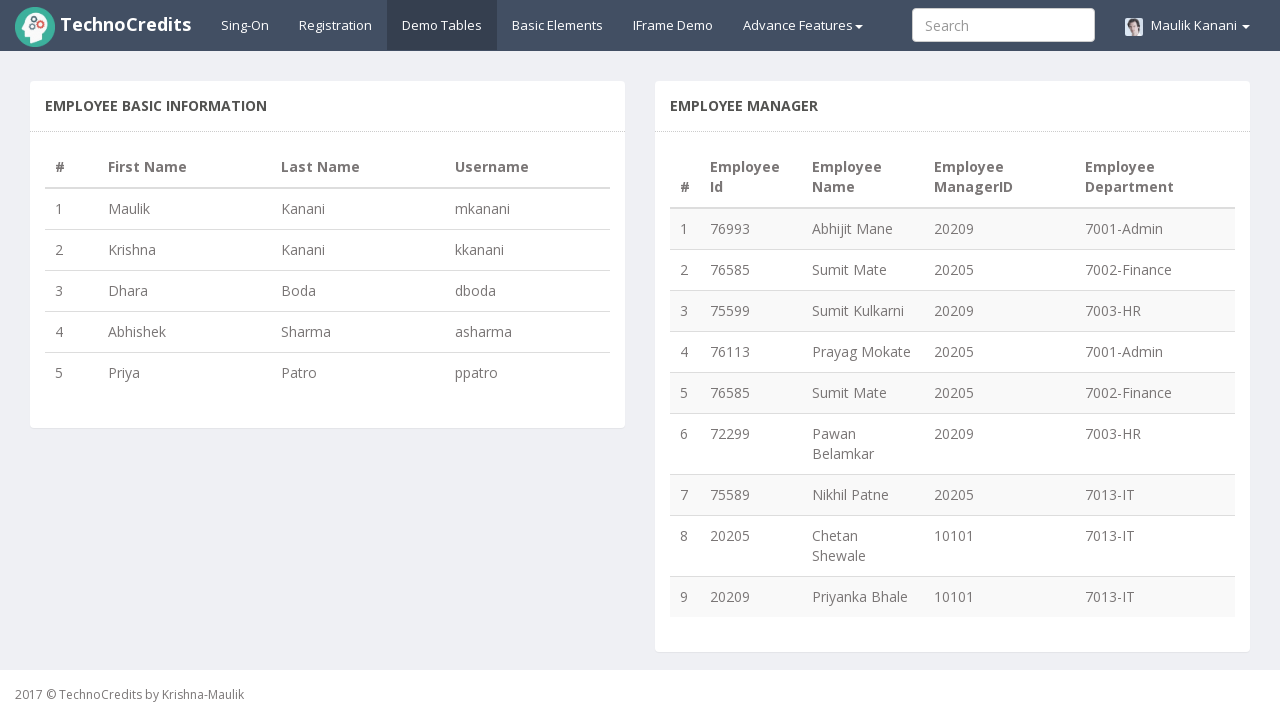